Tests that other controls are hidden when editing a todo item

Starting URL: https://demo.playwright.dev/todomvc

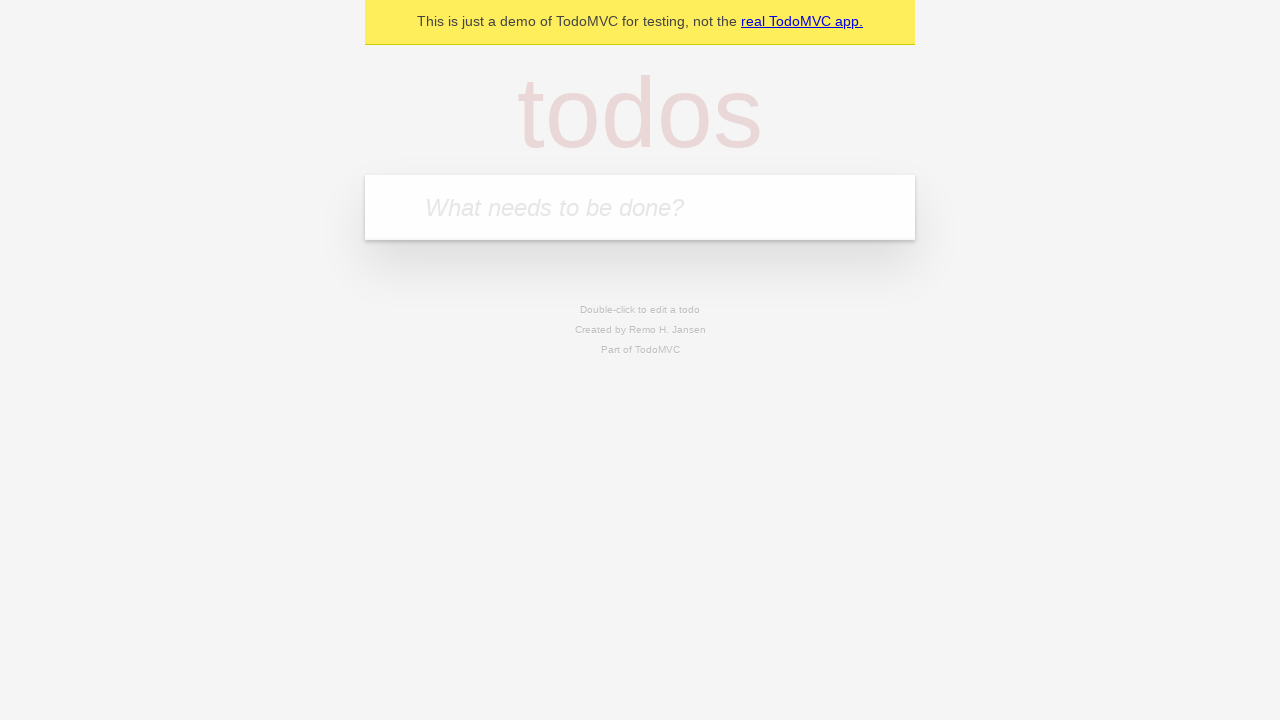

Located the 'What needs to be done?' input field
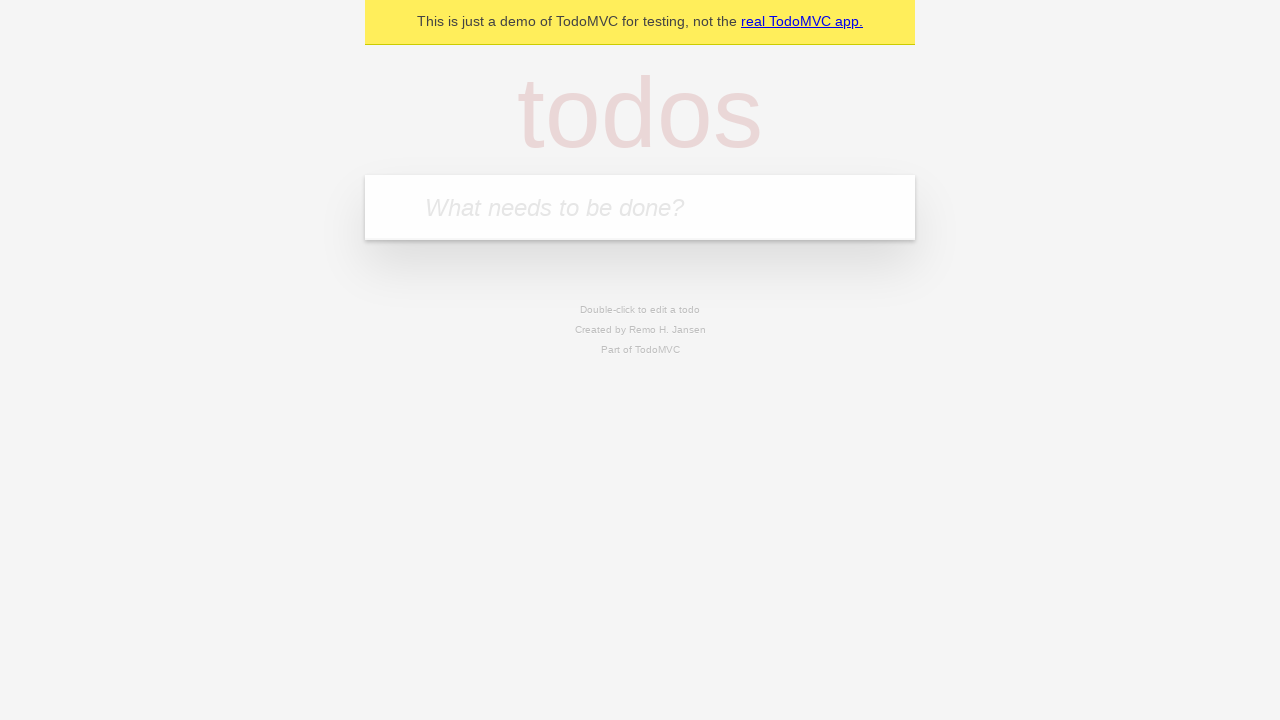

Filled todo input with 'buy some cheese' on internal:attr=[placeholder="What needs to be done?"i]
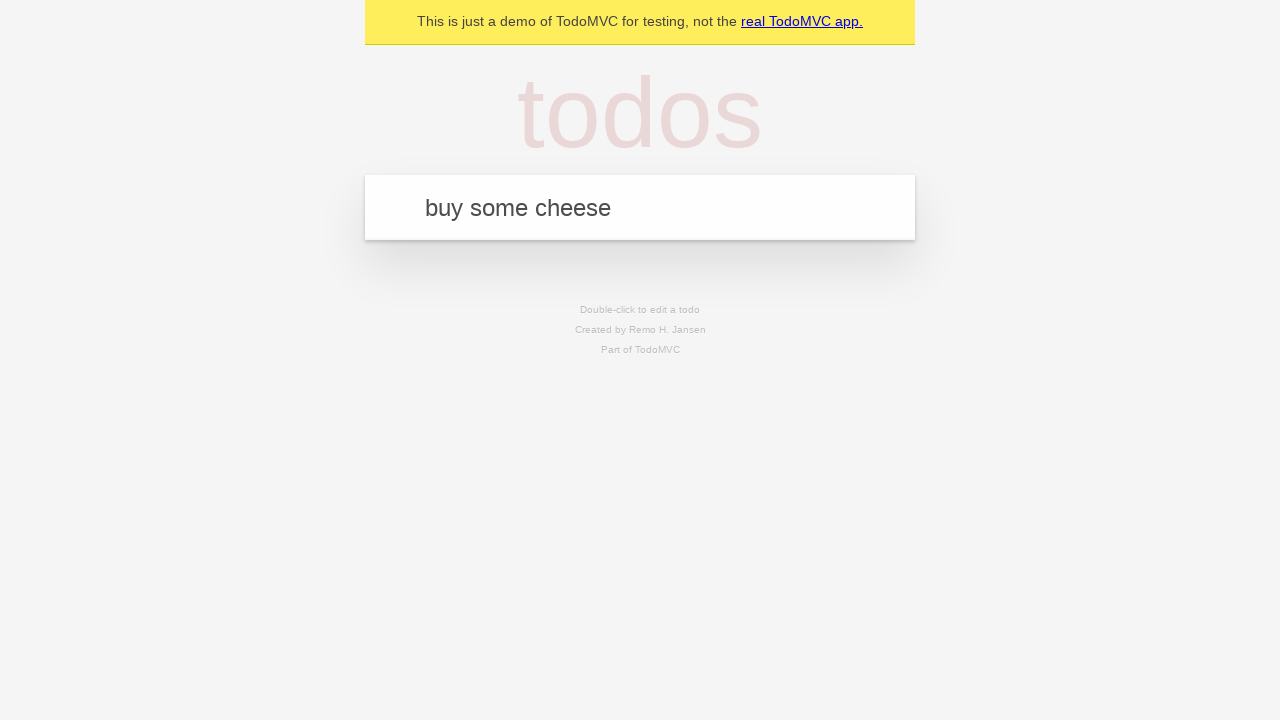

Pressed Enter to create todo 'buy some cheese' on internal:attr=[placeholder="What needs to be done?"i]
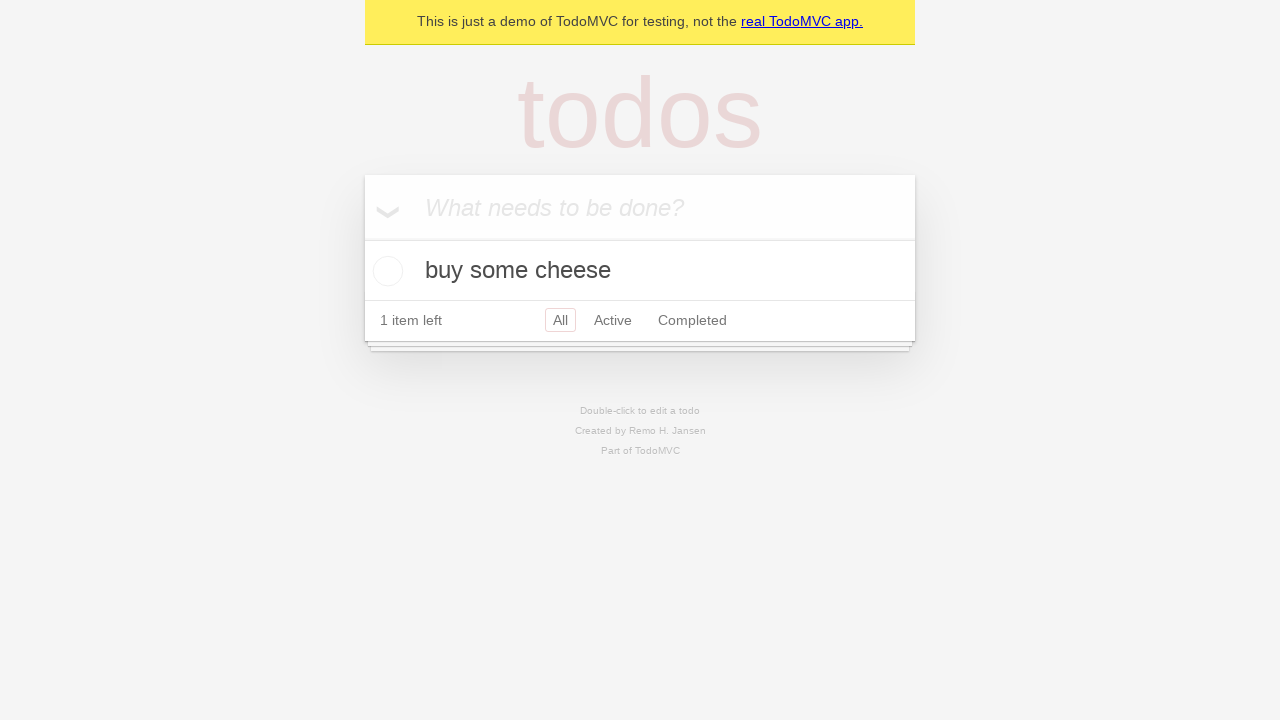

Filled todo input with 'feed the cat' on internal:attr=[placeholder="What needs to be done?"i]
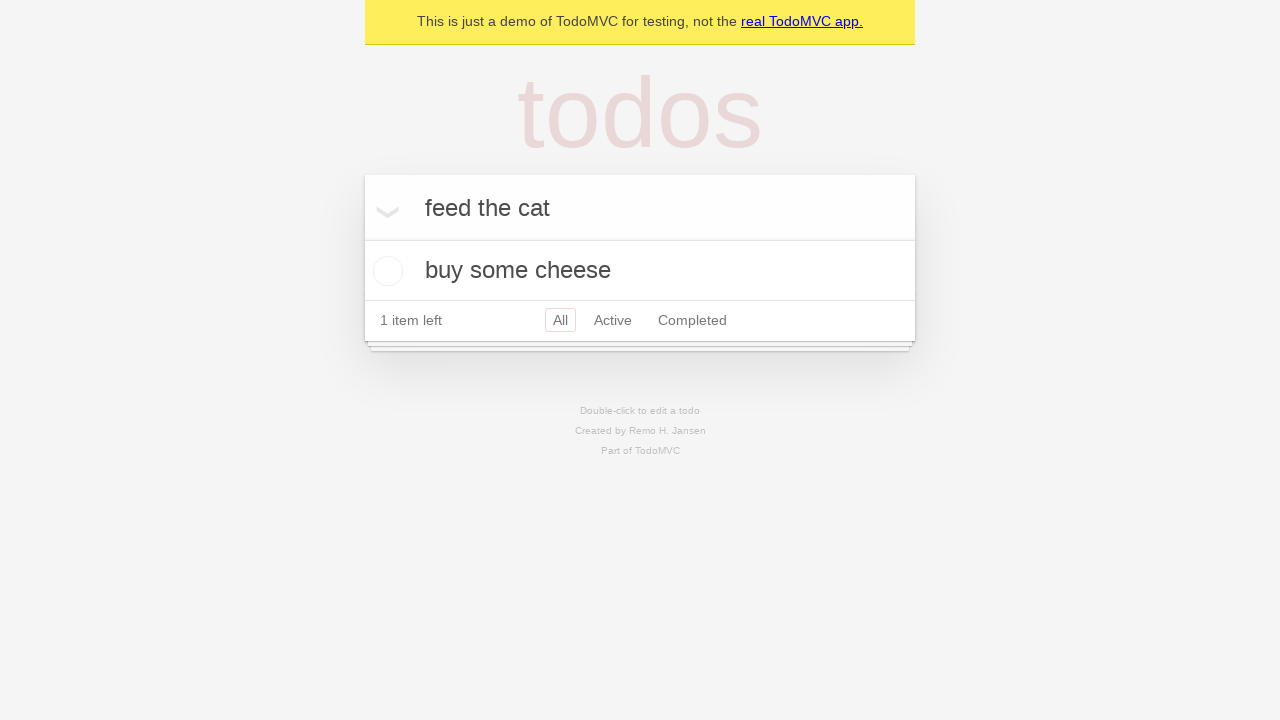

Pressed Enter to create todo 'feed the cat' on internal:attr=[placeholder="What needs to be done?"i]
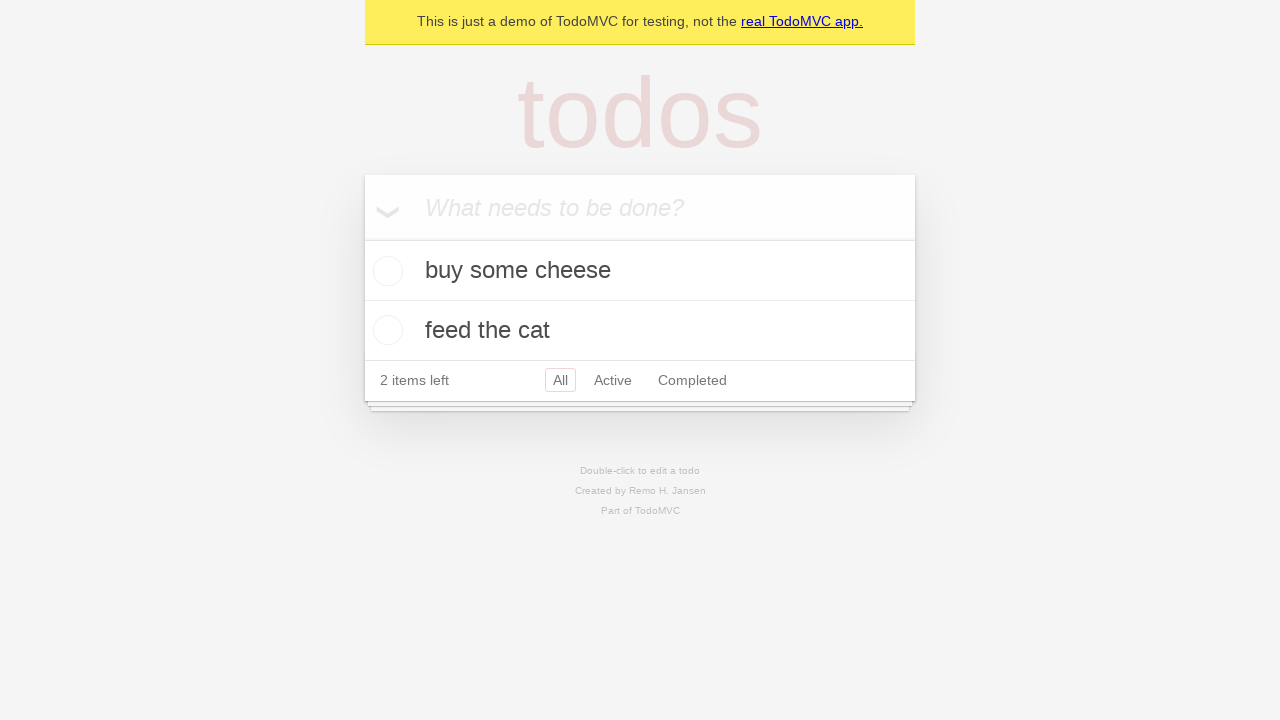

Filled todo input with 'book a doctors appointment' on internal:attr=[placeholder="What needs to be done?"i]
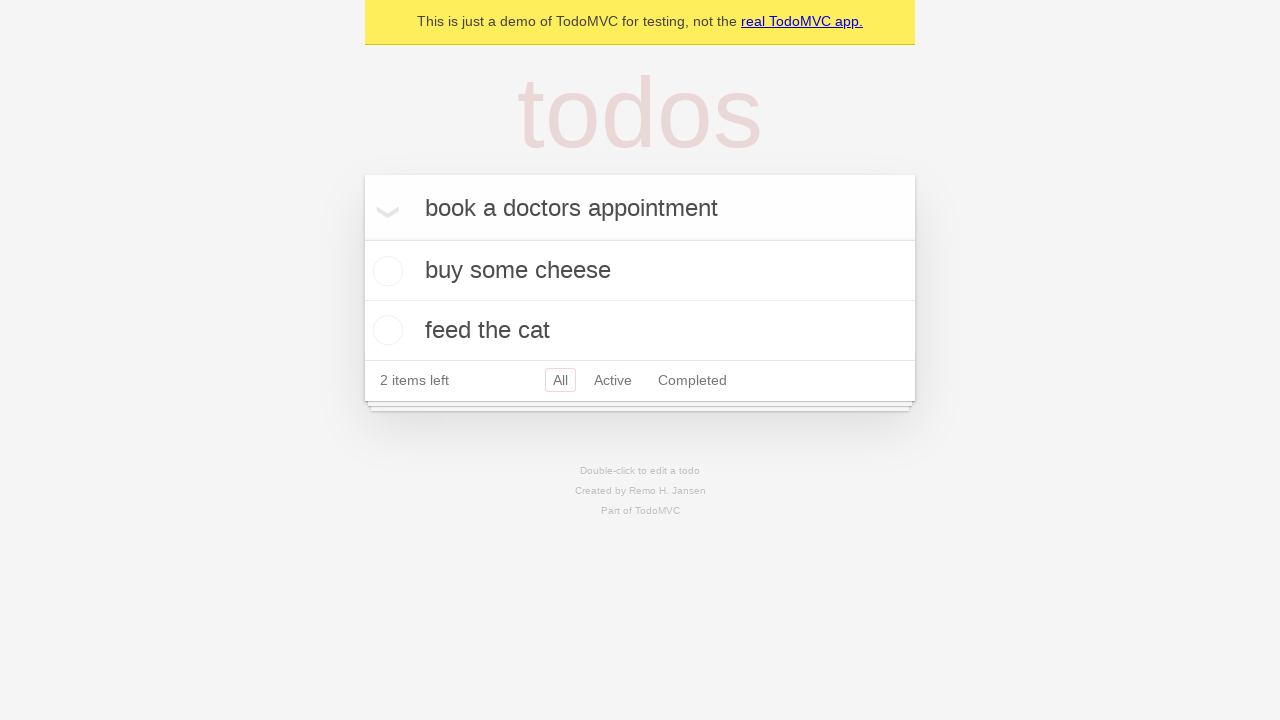

Pressed Enter to create todo 'book a doctors appointment' on internal:attr=[placeholder="What needs to be done?"i]
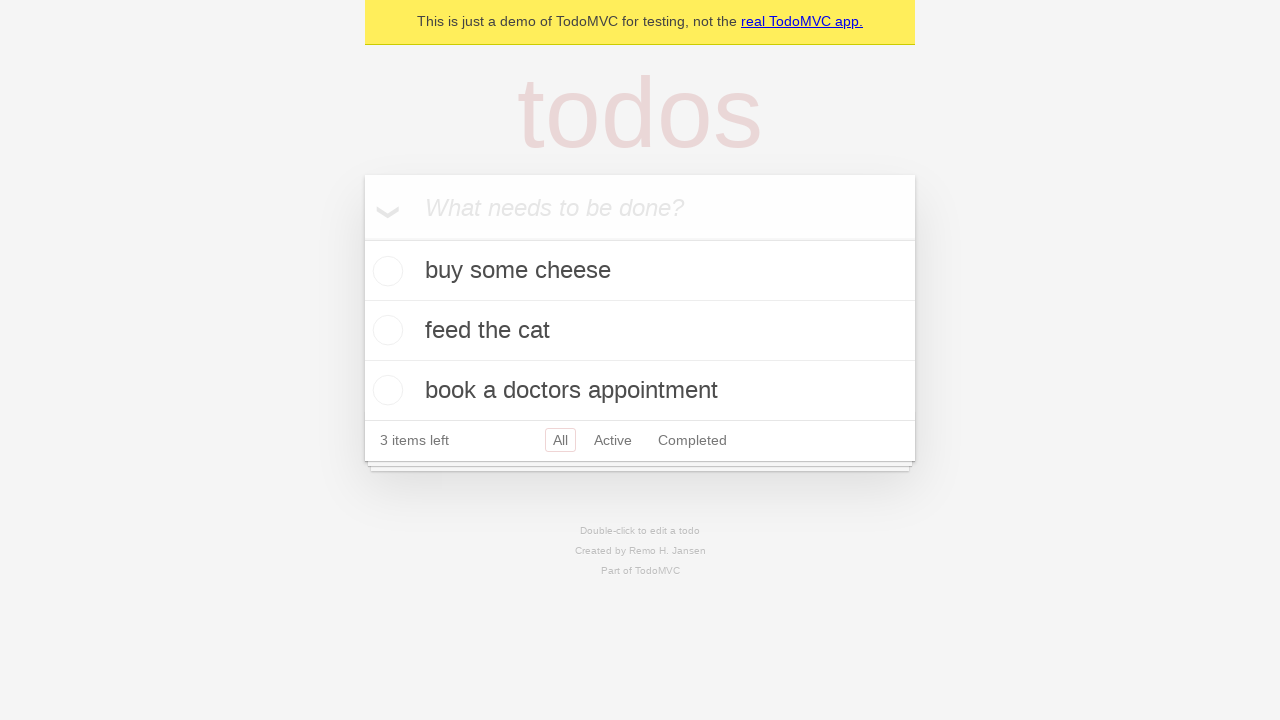

All three todo items loaded
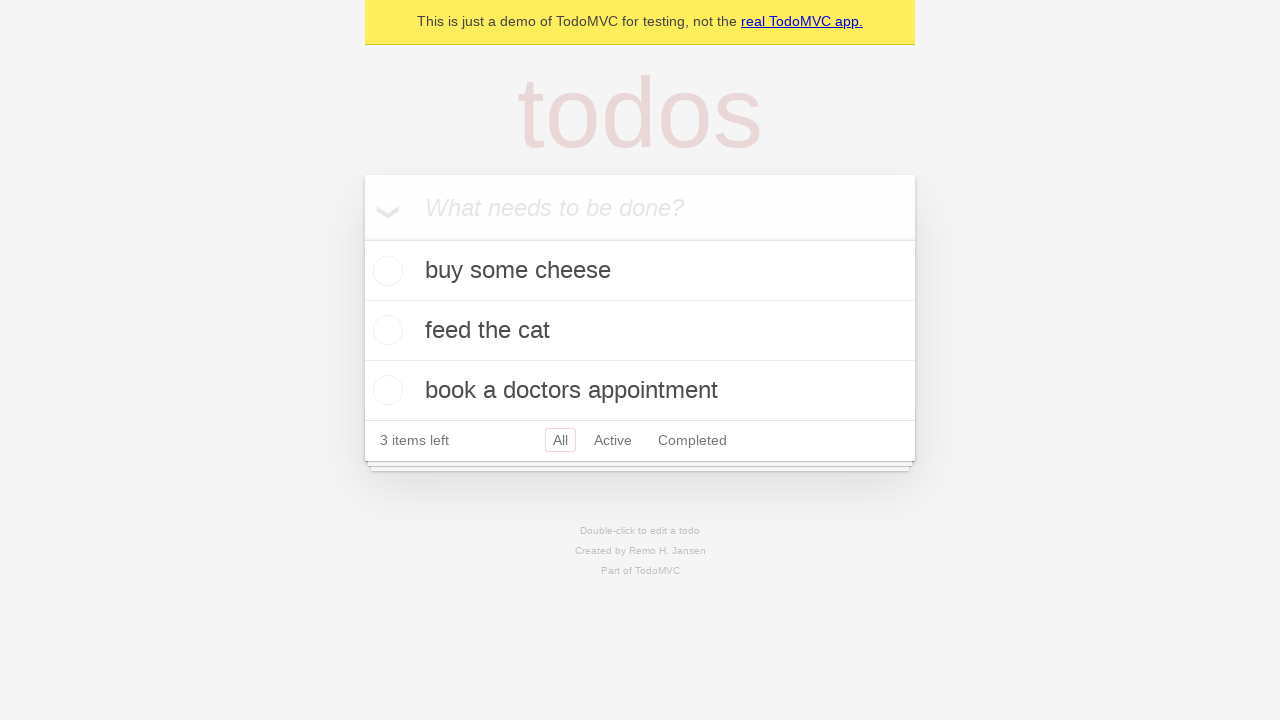

Located the second todo item
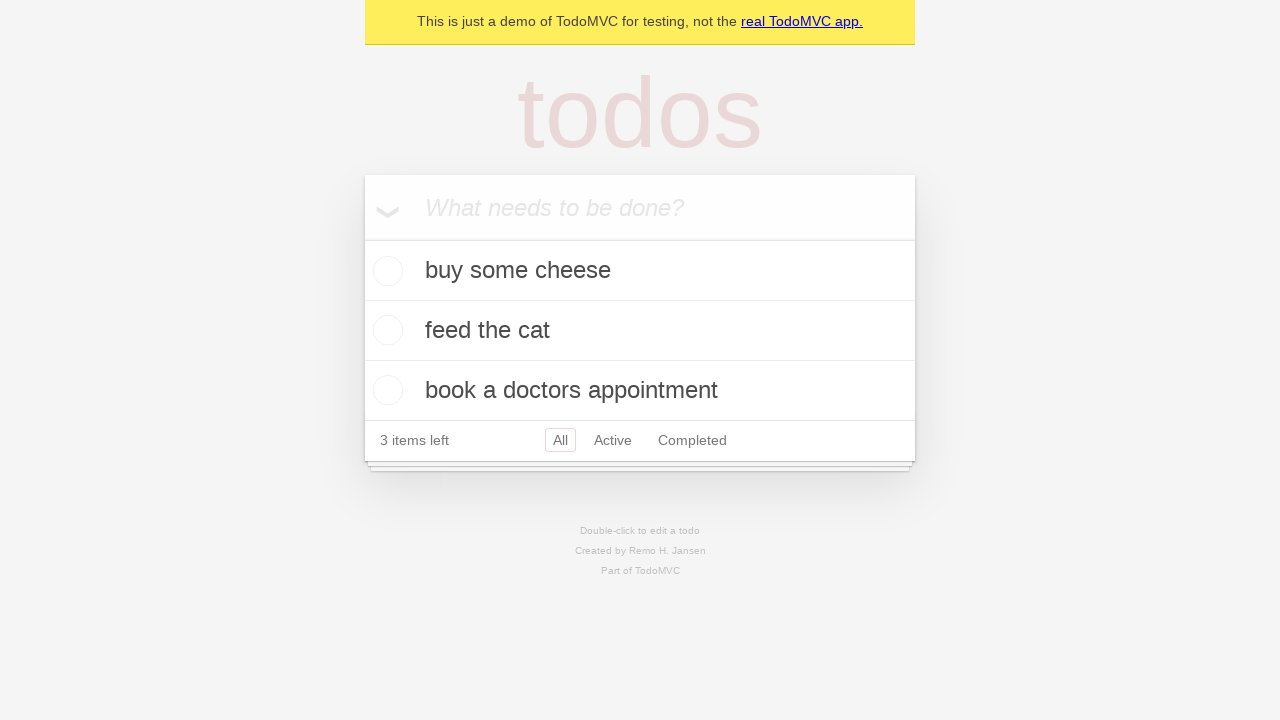

Double-clicked the second todo to enter edit mode at (640, 331) on [data-testid='todo-item'] >> nth=1
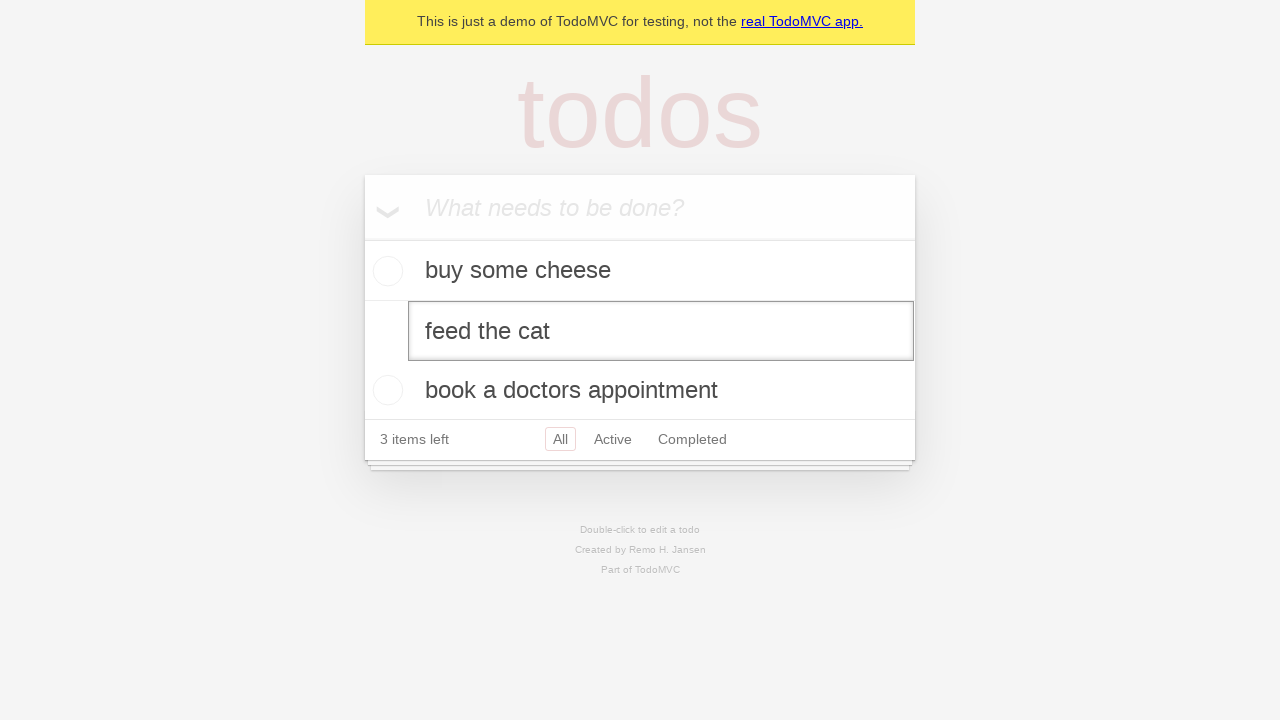

Edit textbox appeared for the todo item
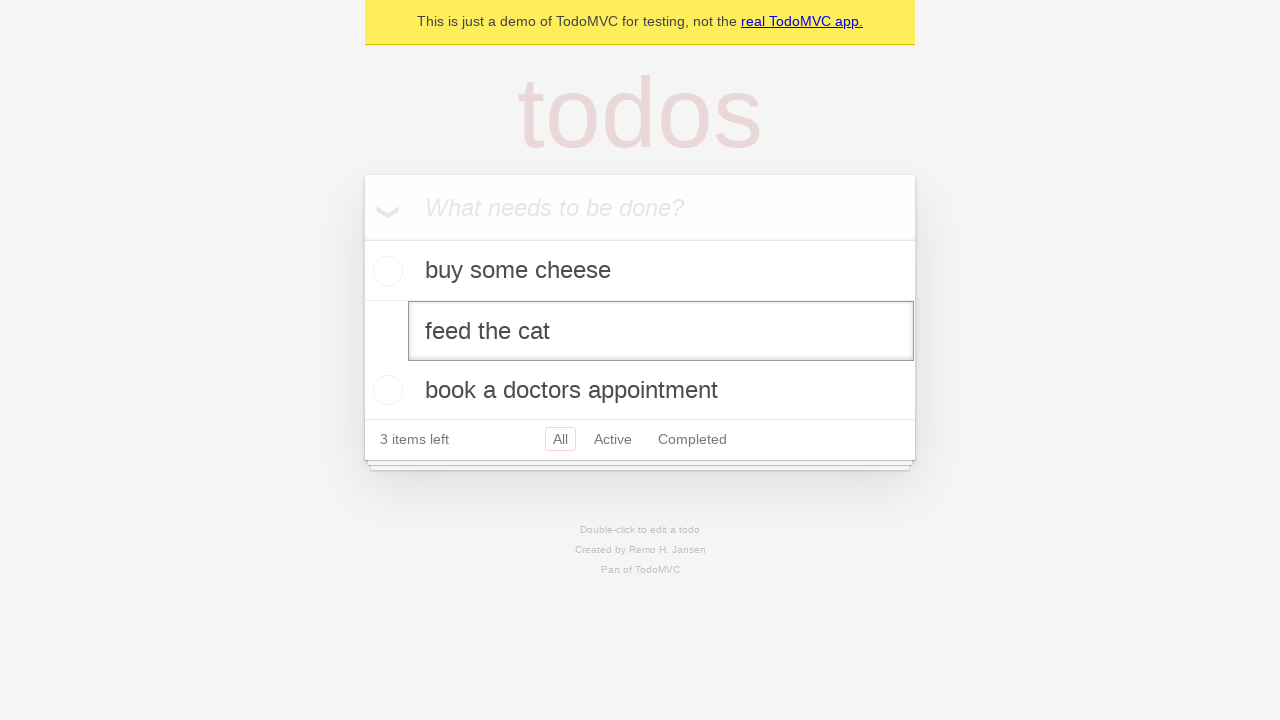

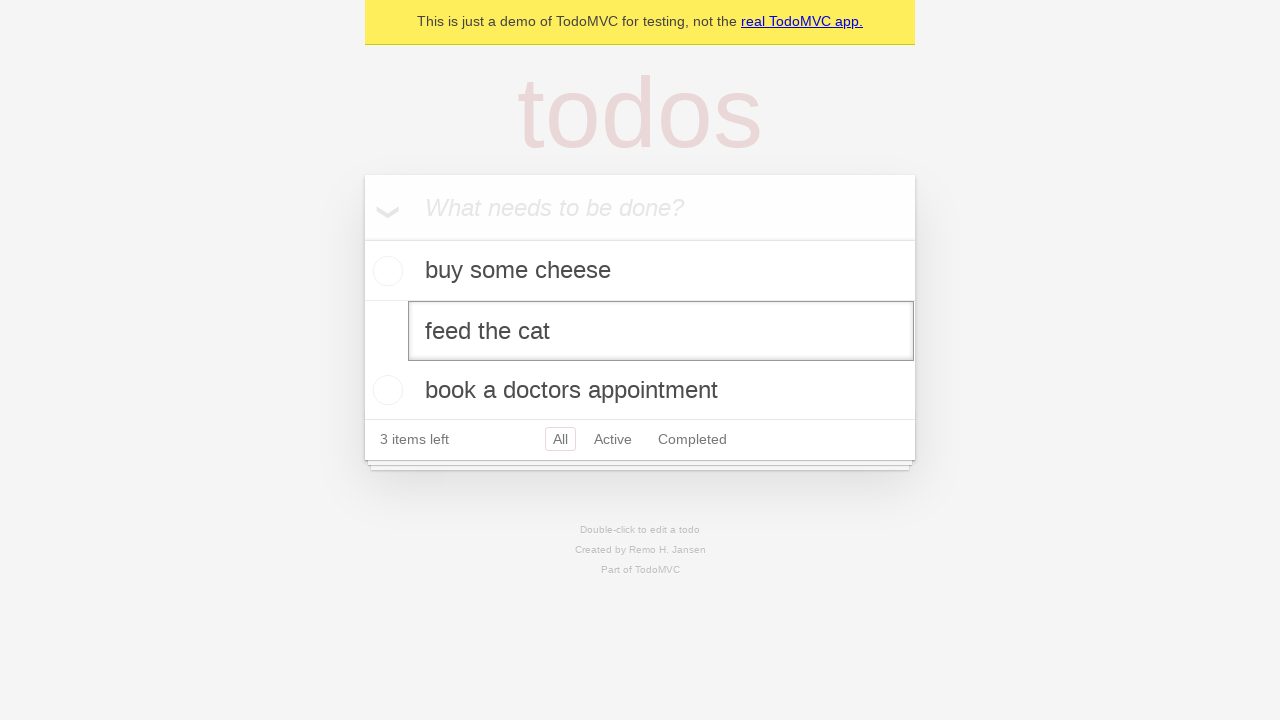